Tests mouse hover functionality by hovering over an element and clicking on a revealed link

Starting URL: https://rahulshettyacademy.com/AutomationPractice/

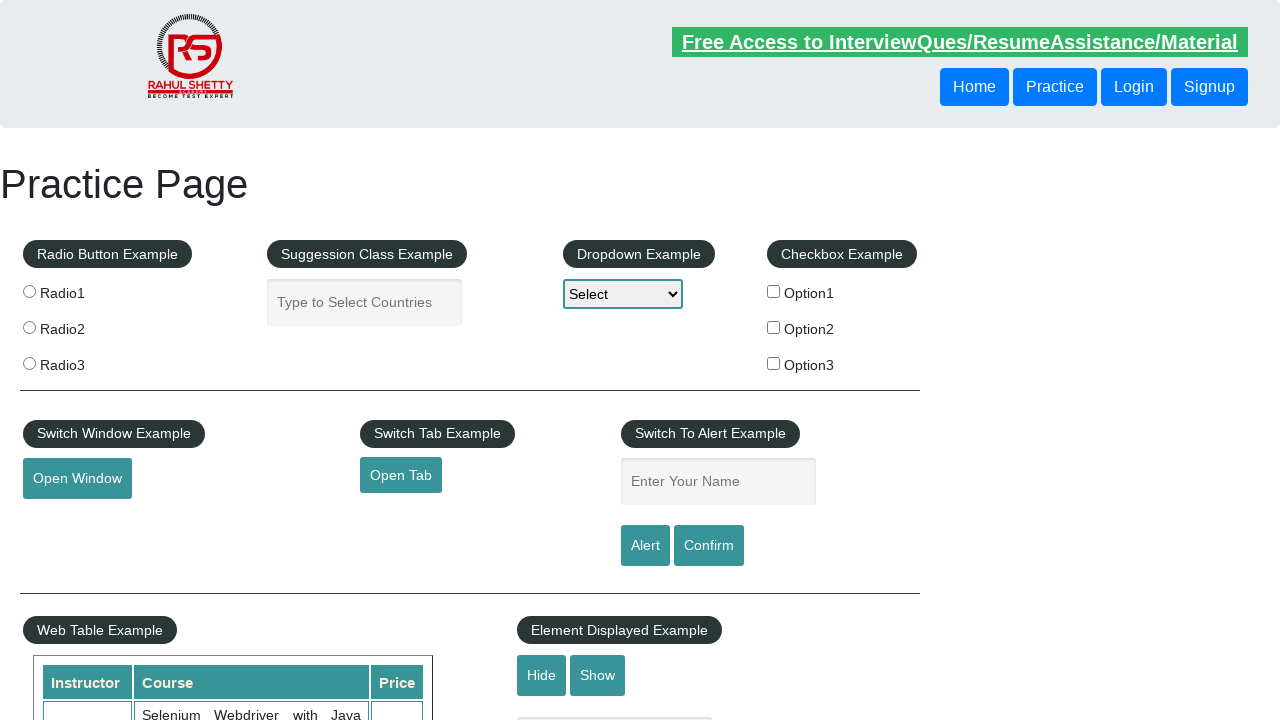

Hovered over the mouse hover element at (83, 361) on #mousehover
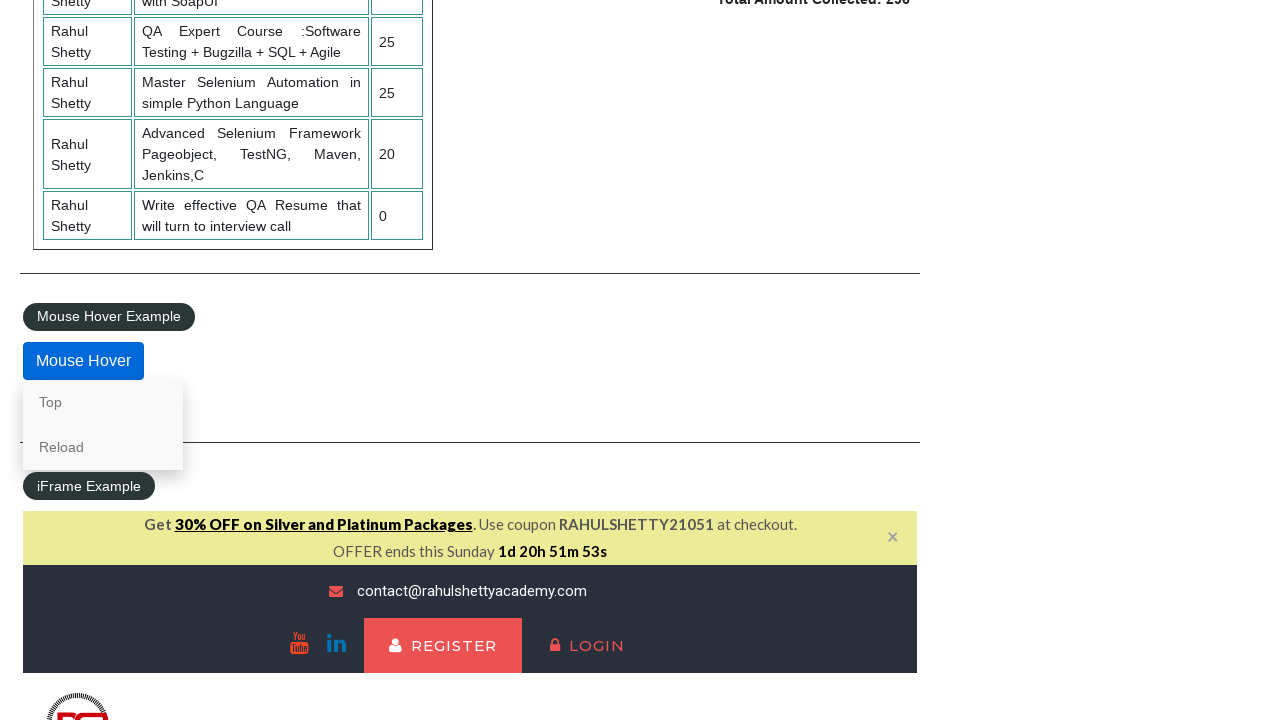

Clicked on the 'Top' link revealed after hovering at (103, 402) on internal:role=link[name="Top"i]
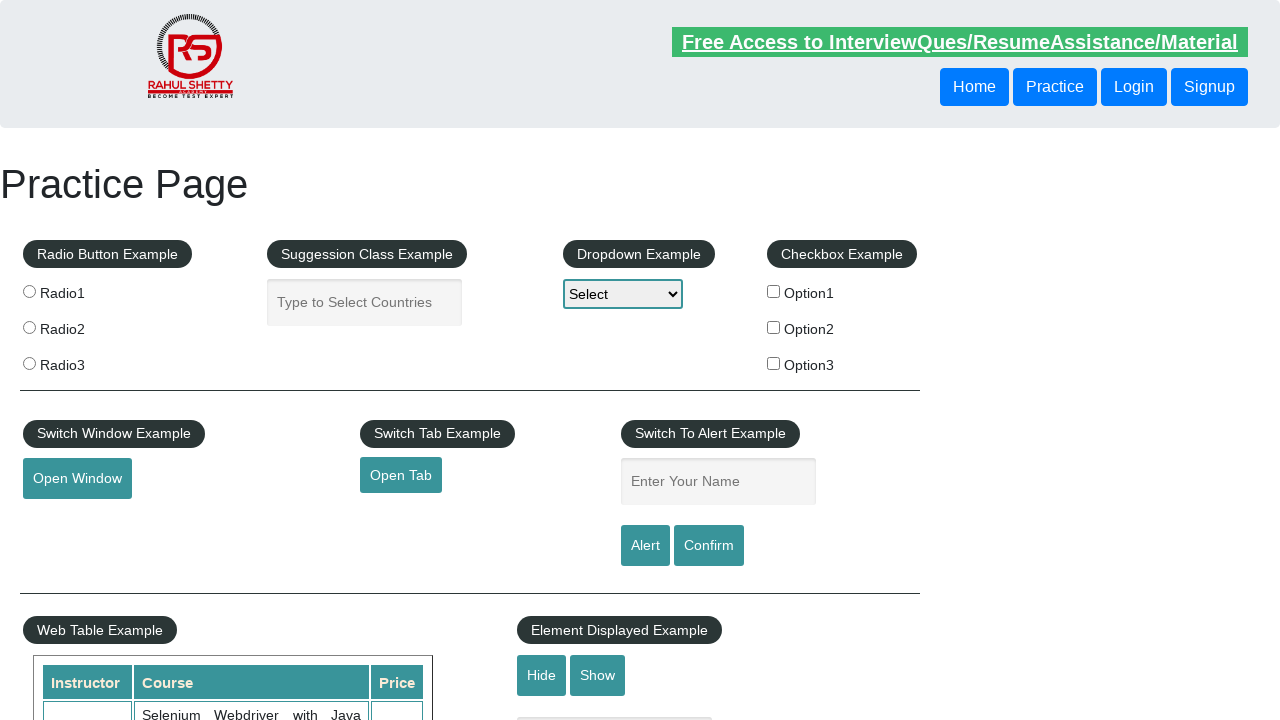

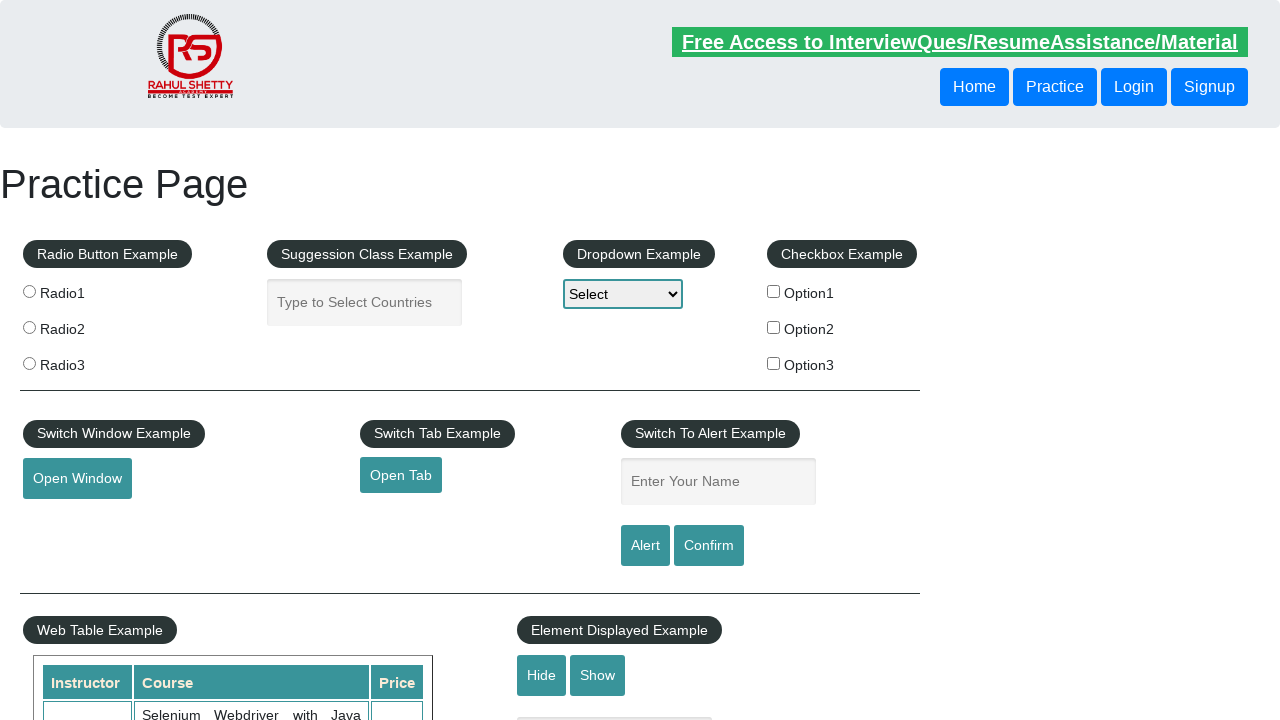